Tests the USGS Earth Explorer map interface by selecting the circle search tab, entering coordinates (latitude and longitude), setting a search radius, and applying the circle entry filter.

Starting URL: https://earthexplorer.usgs.gov/

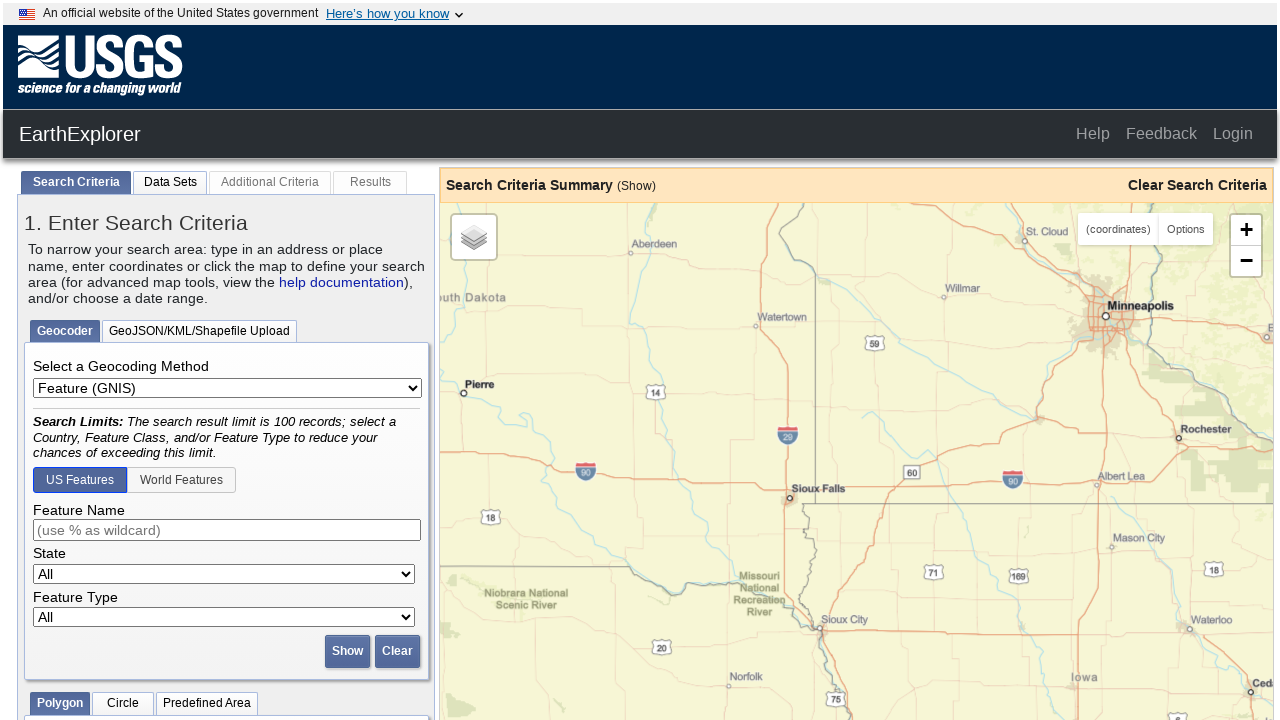

Circle tab selector loaded
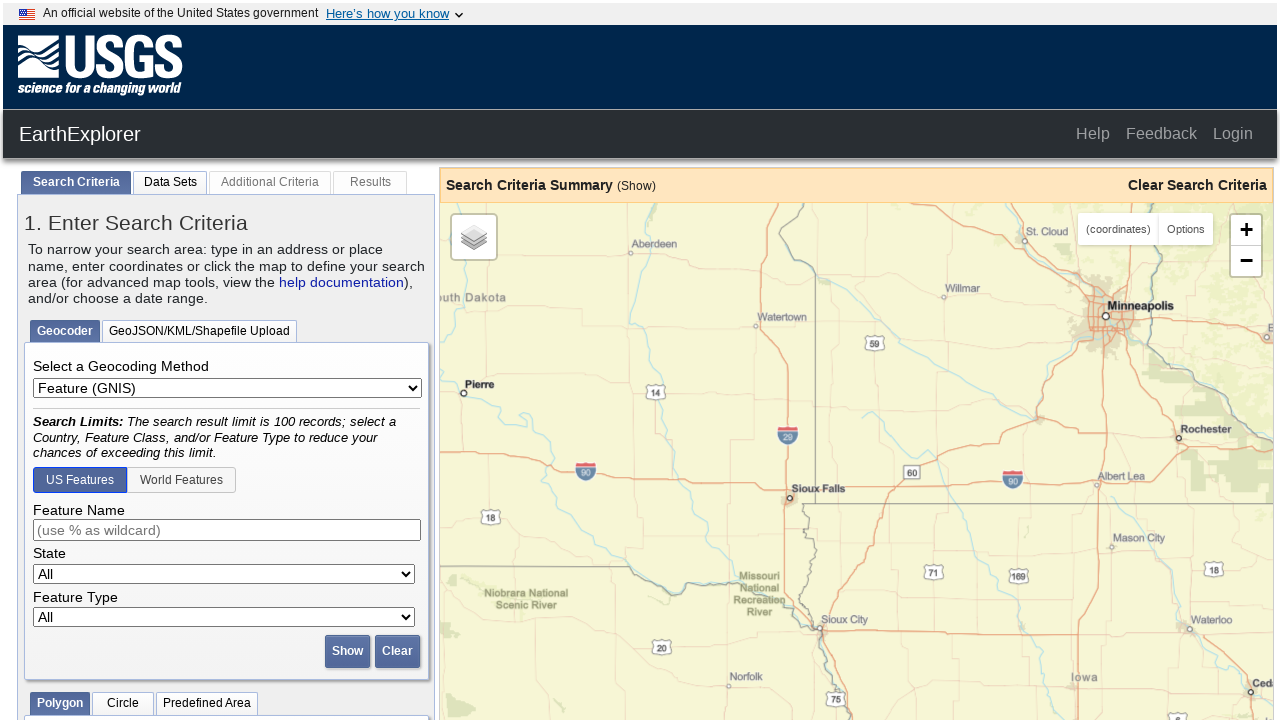

Clicked on Circle search tab at (123, 704) on #tabCircle
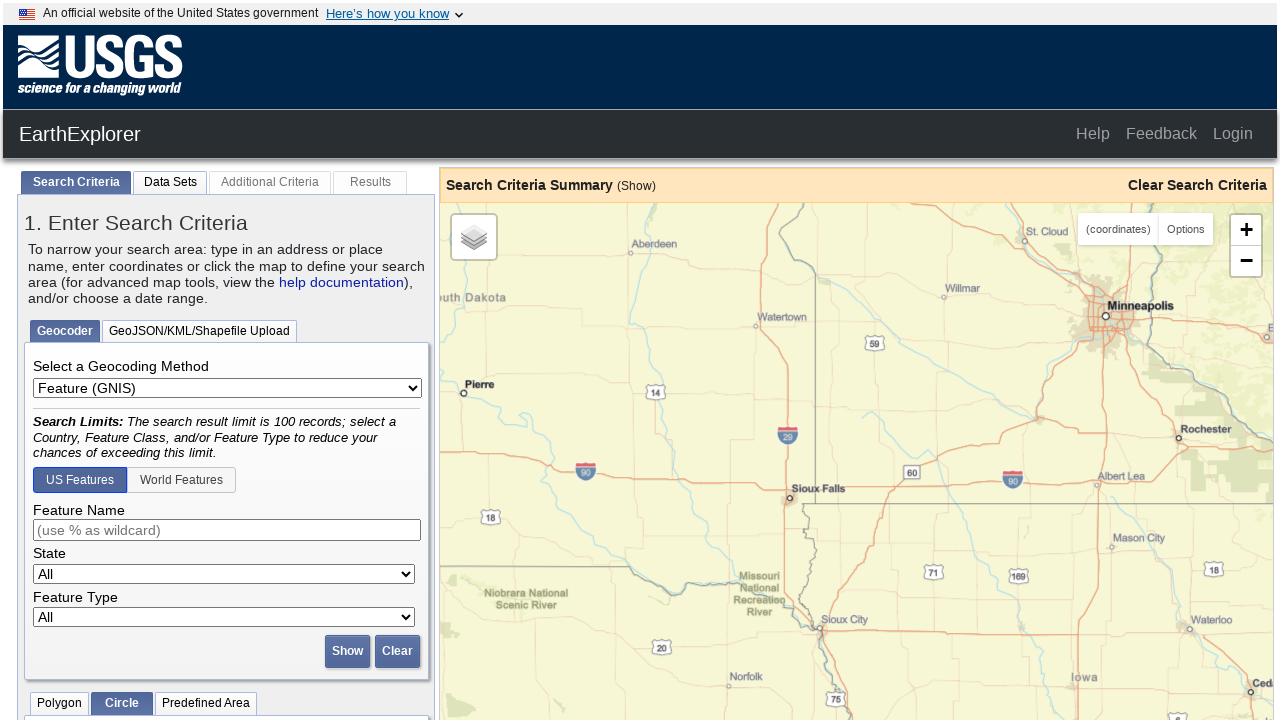

Latitude input field loaded
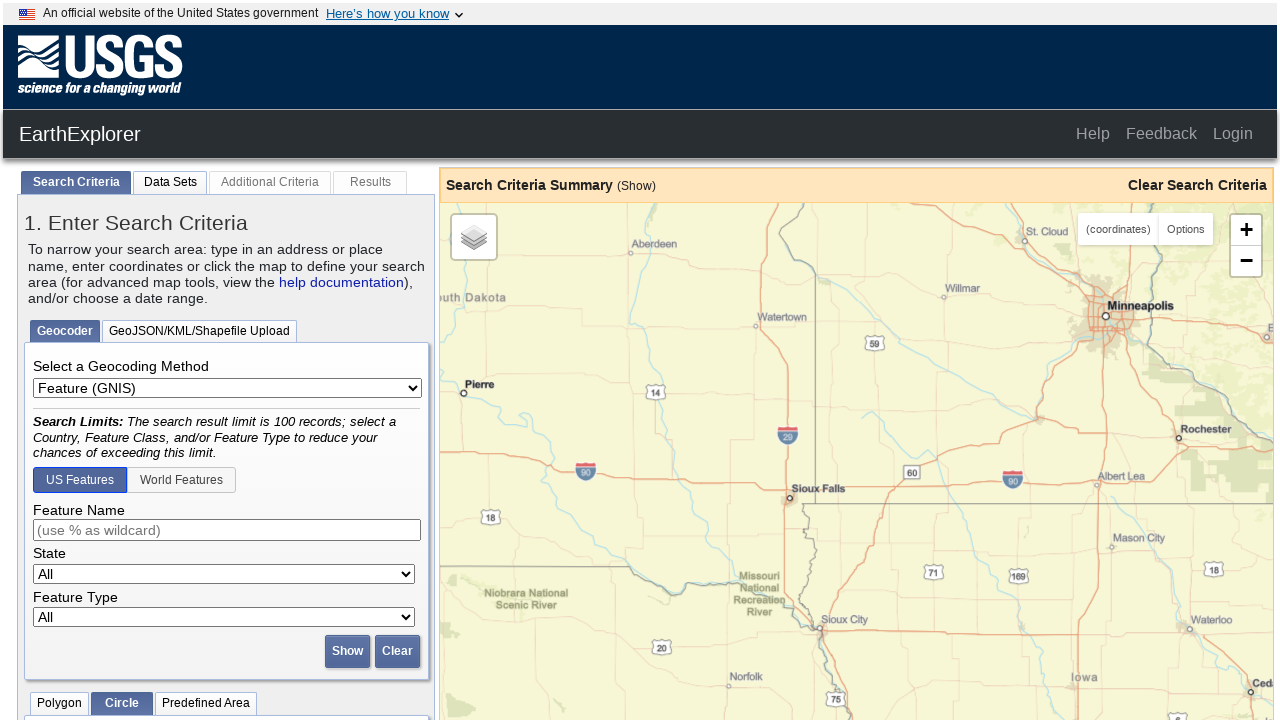

Entered latitude coordinate 42.3498476225924
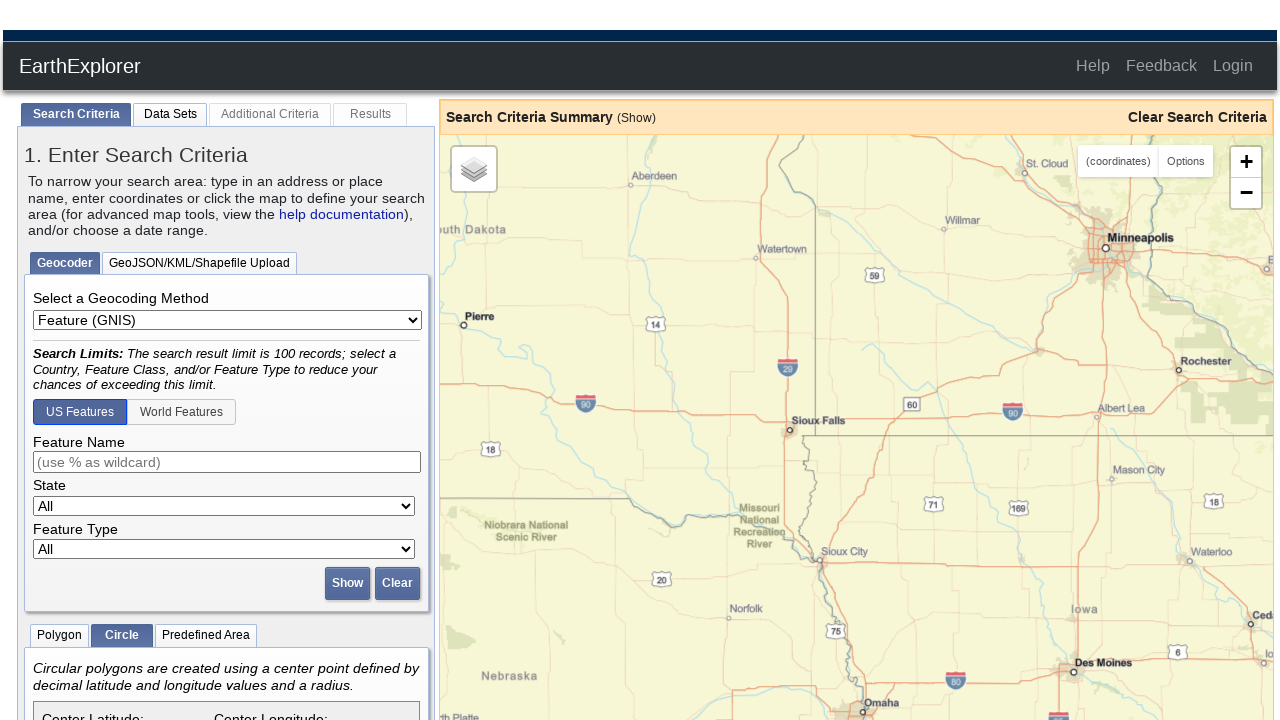

Entered longitude coordinate -71.06367409229279
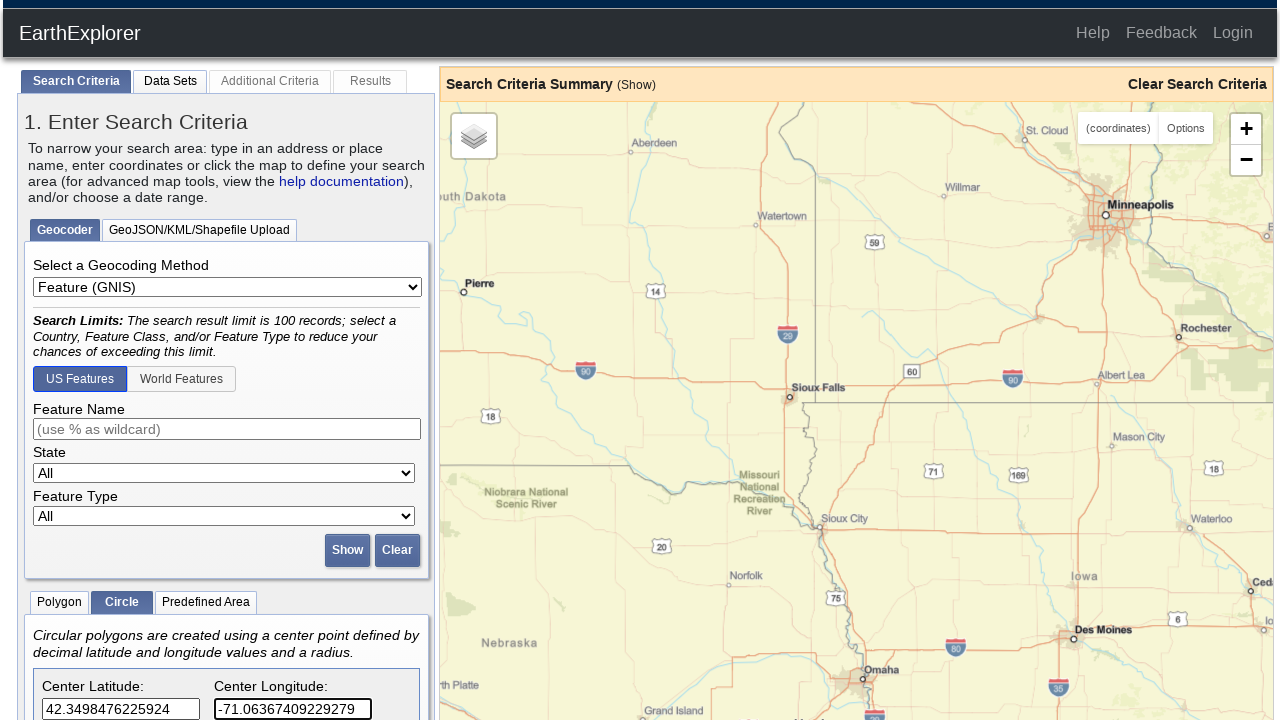

Set search radius to 100 on #circleRadius
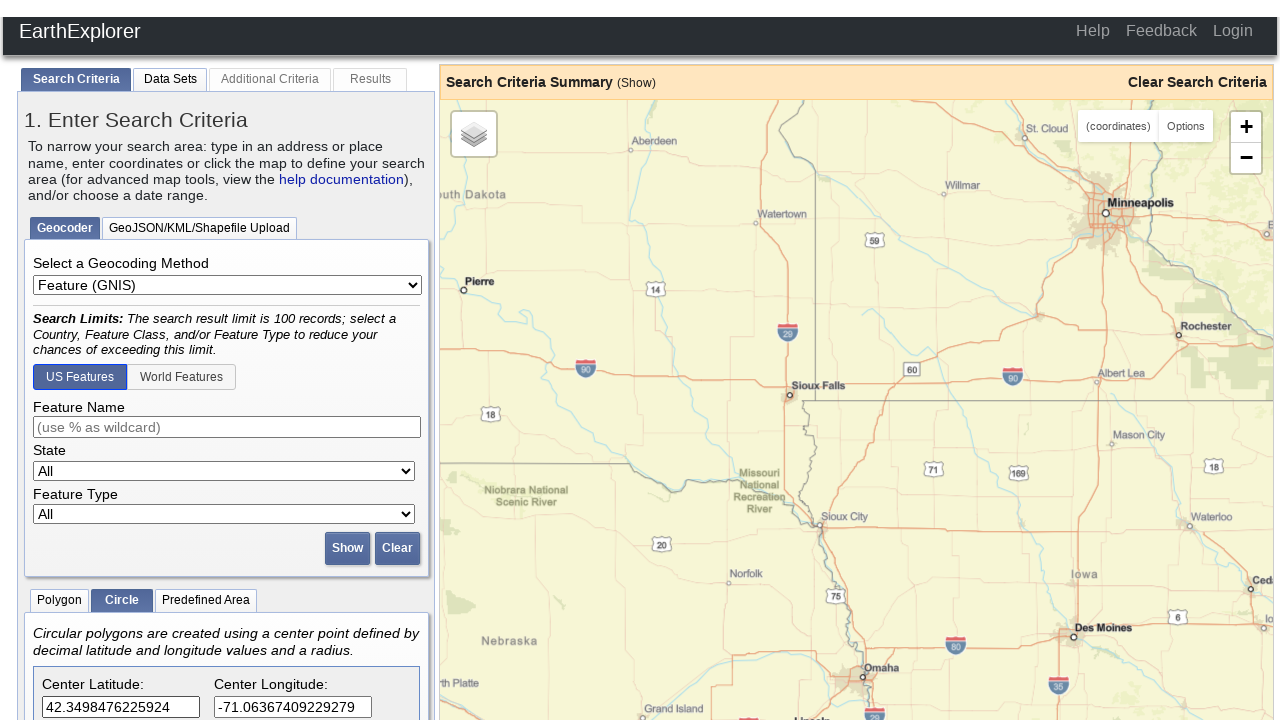

Applied circle entry filter at (289, 439) on #circleEntryApply
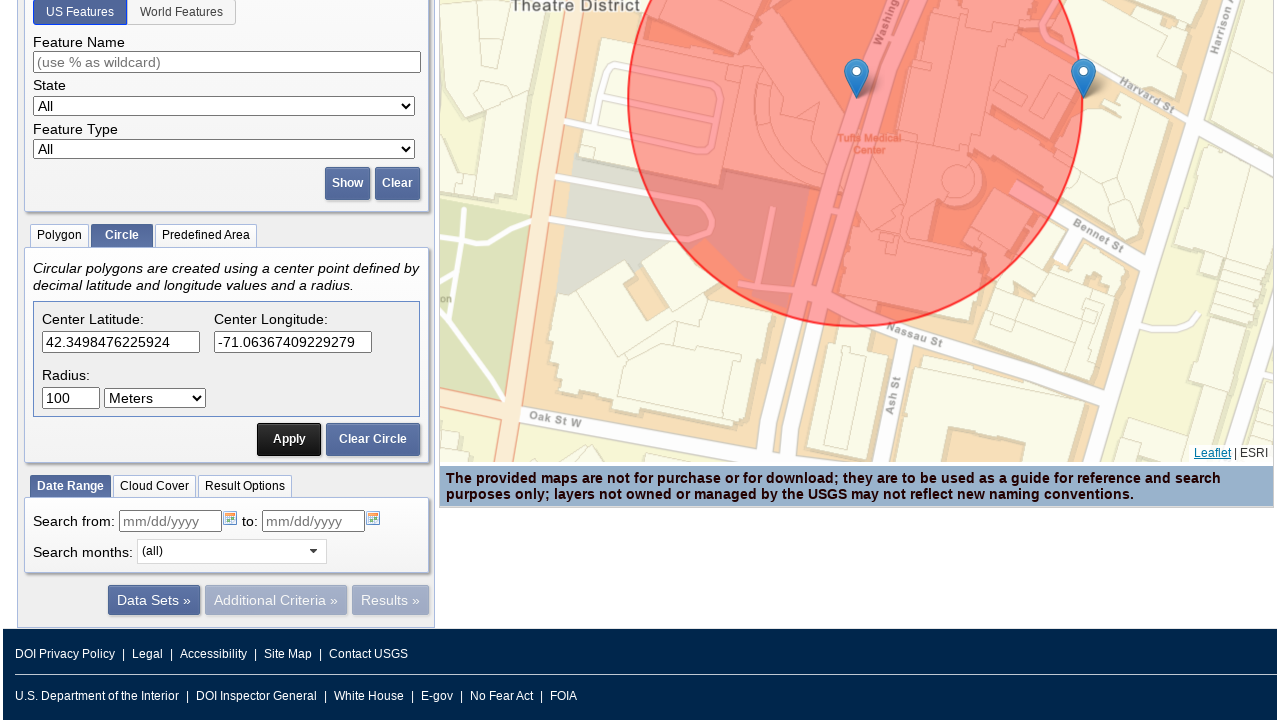

Cleared circle entry at (373, 439) on #circleEntryClear
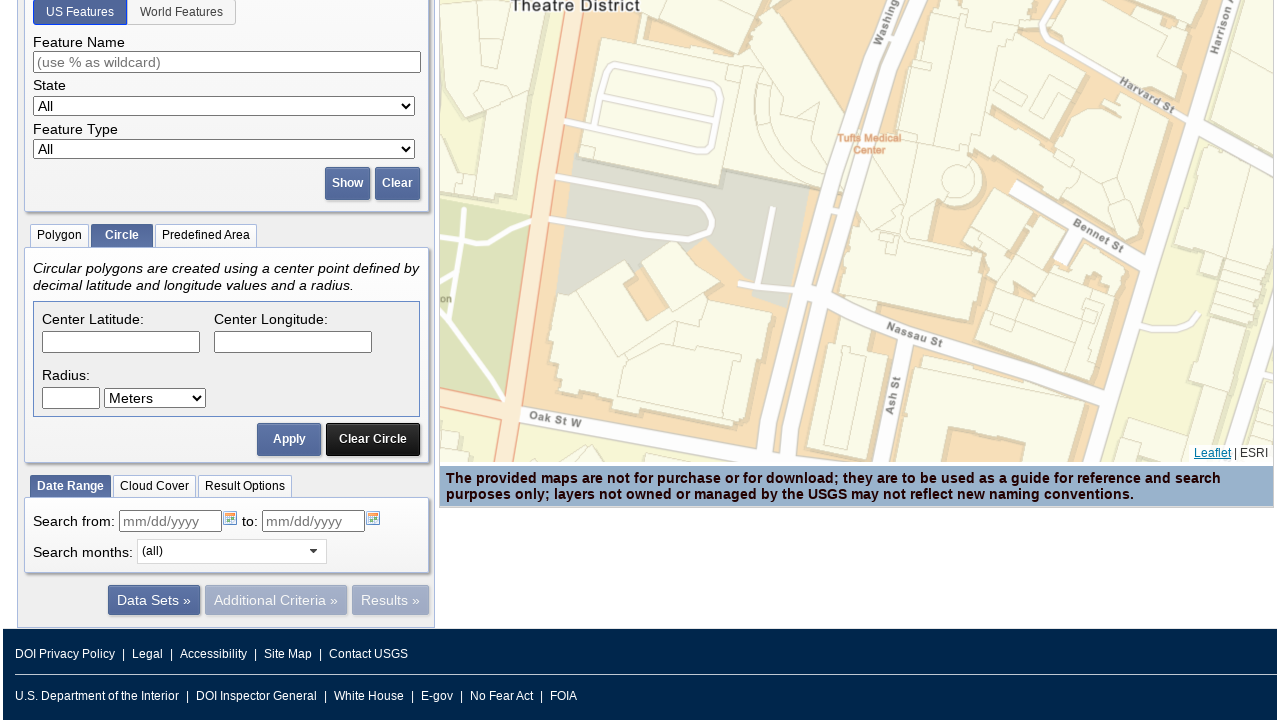

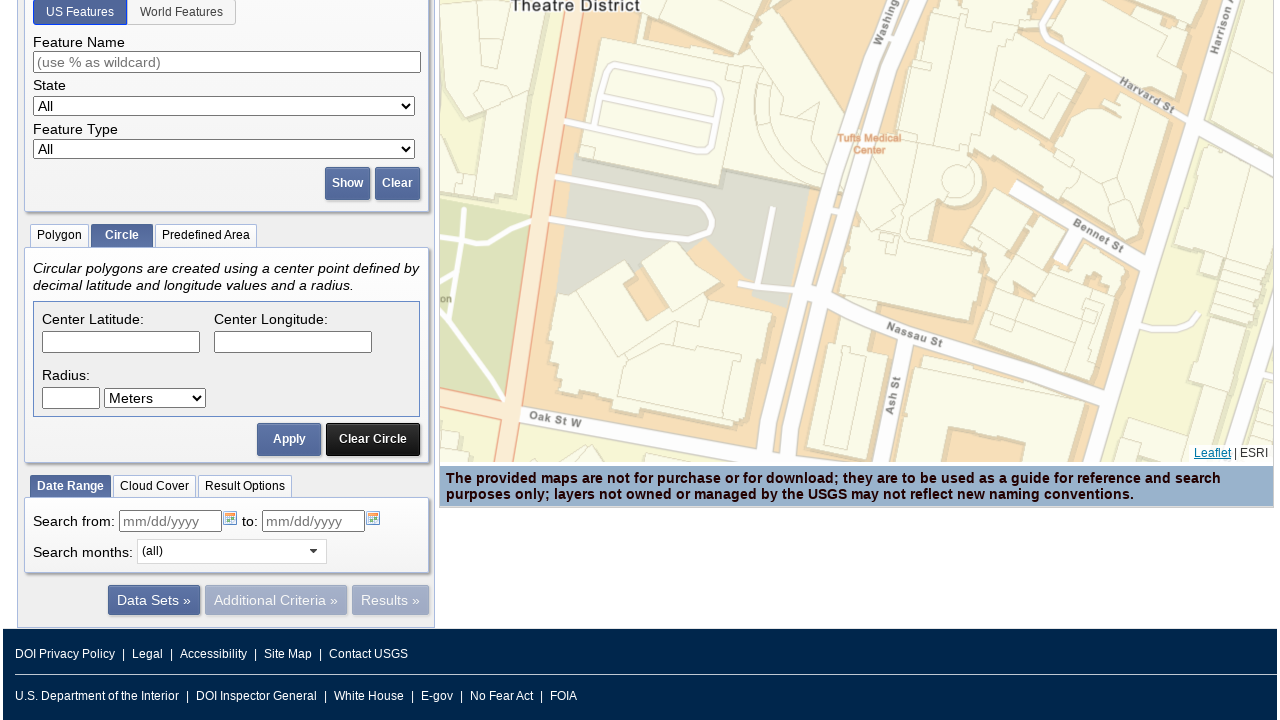